Tests marking all todo items as completed using the toggle all checkbox

Starting URL: https://demo.playwright.dev/todomvc

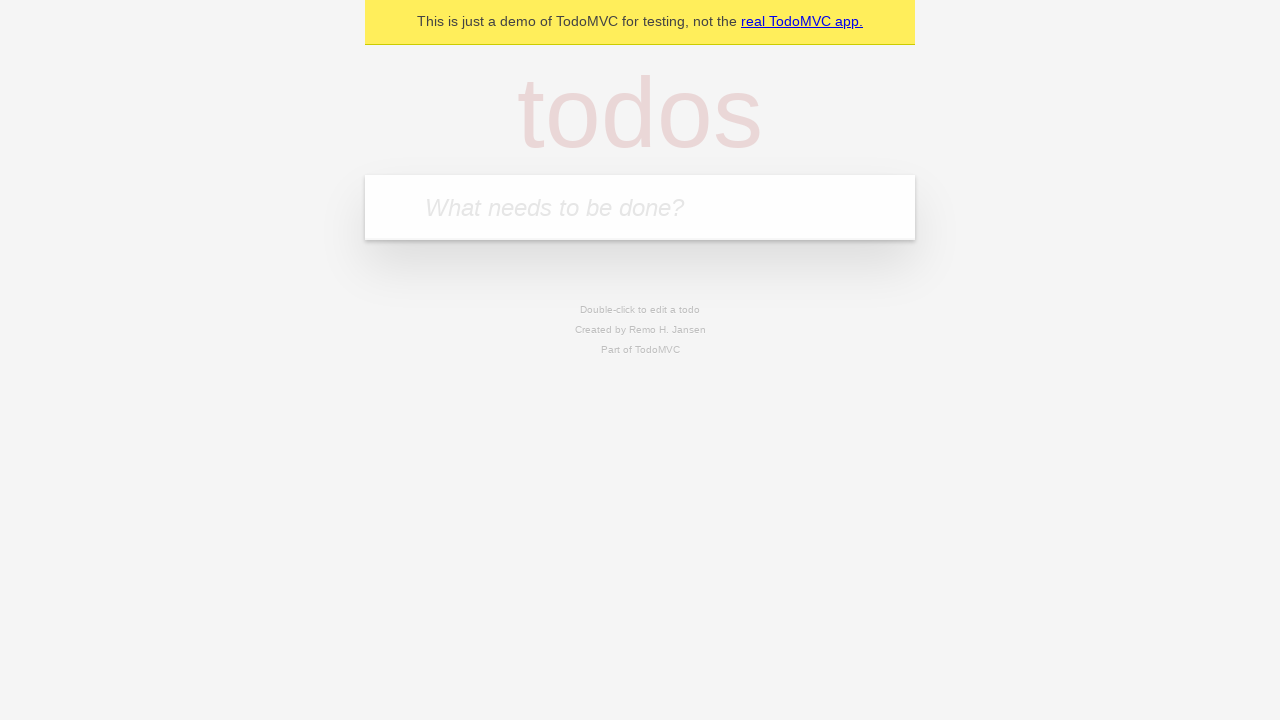

Filled todo input with 'buy some cheese' on internal:attr=[placeholder="What needs to be done?"i]
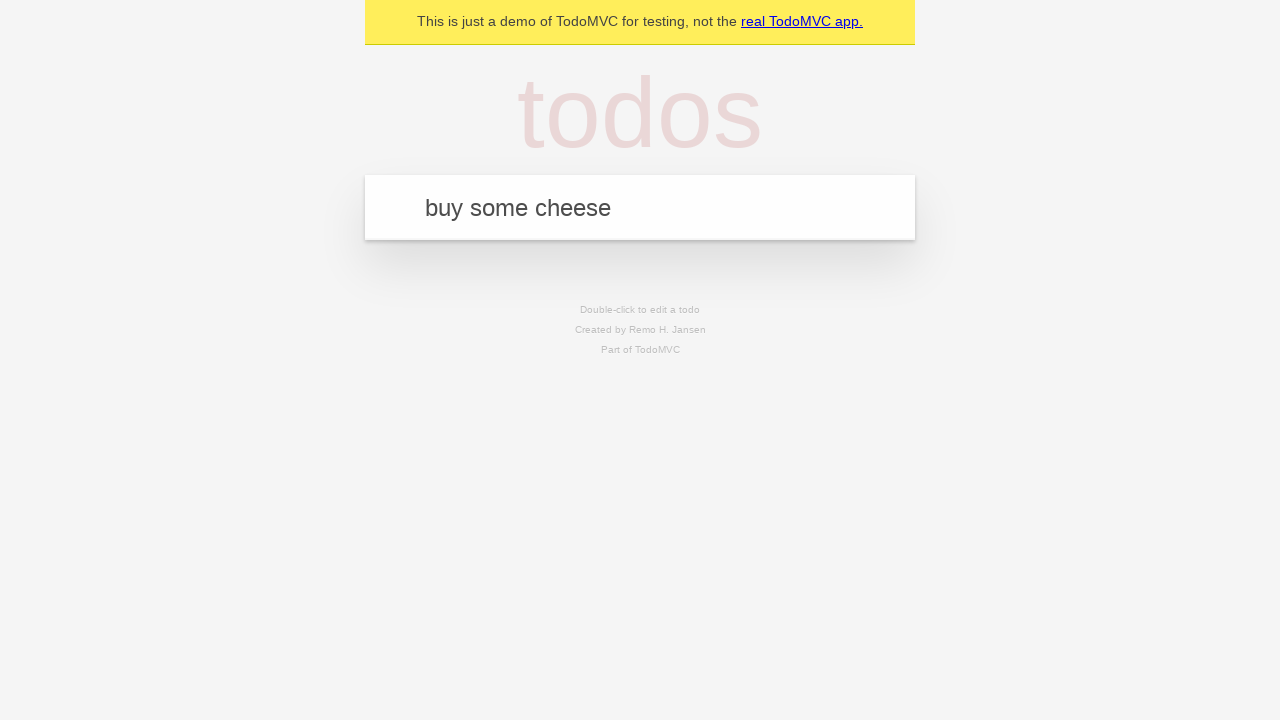

Pressed Enter to create todo 'buy some cheese' on internal:attr=[placeholder="What needs to be done?"i]
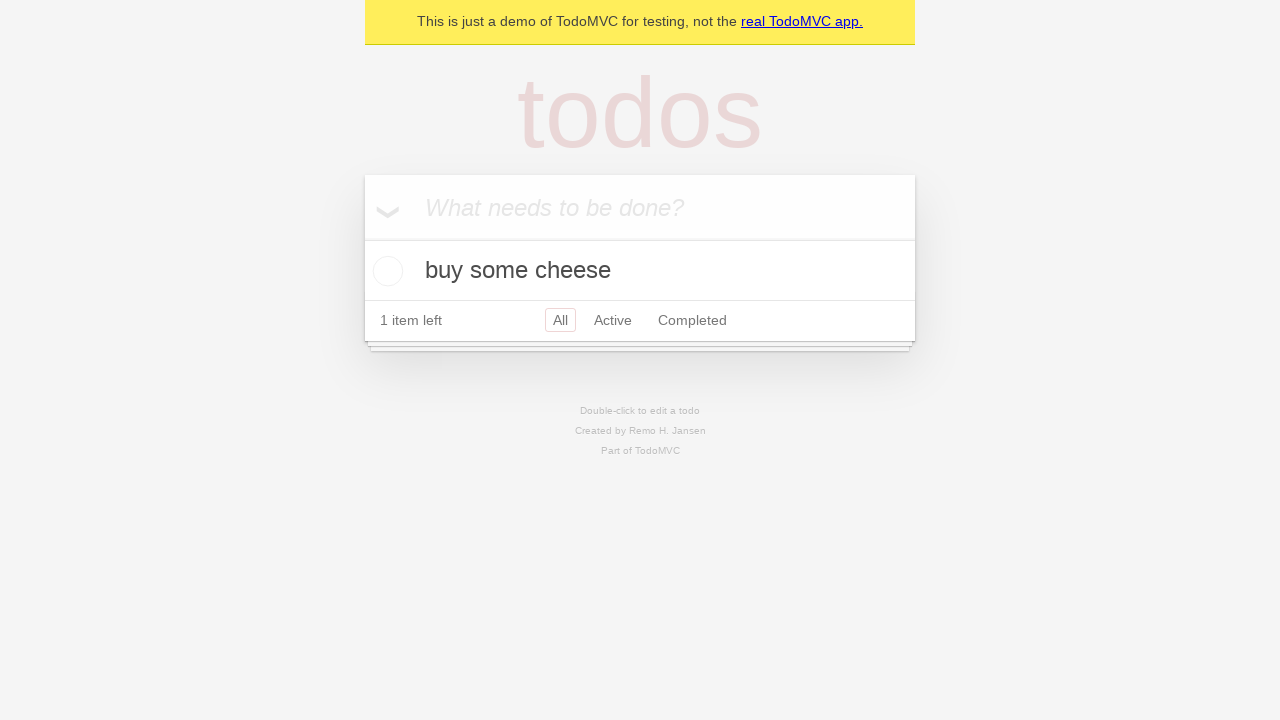

Filled todo input with 'feed the cat' on internal:attr=[placeholder="What needs to be done?"i]
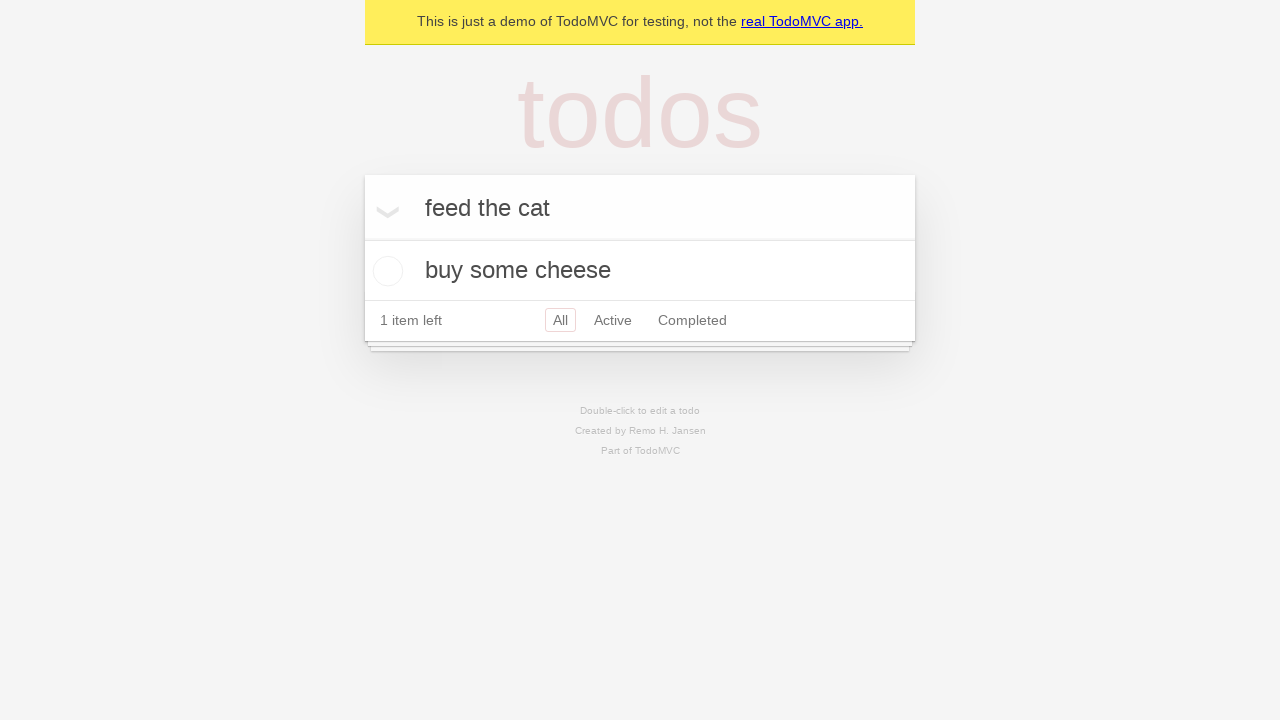

Pressed Enter to create todo 'feed the cat' on internal:attr=[placeholder="What needs to be done?"i]
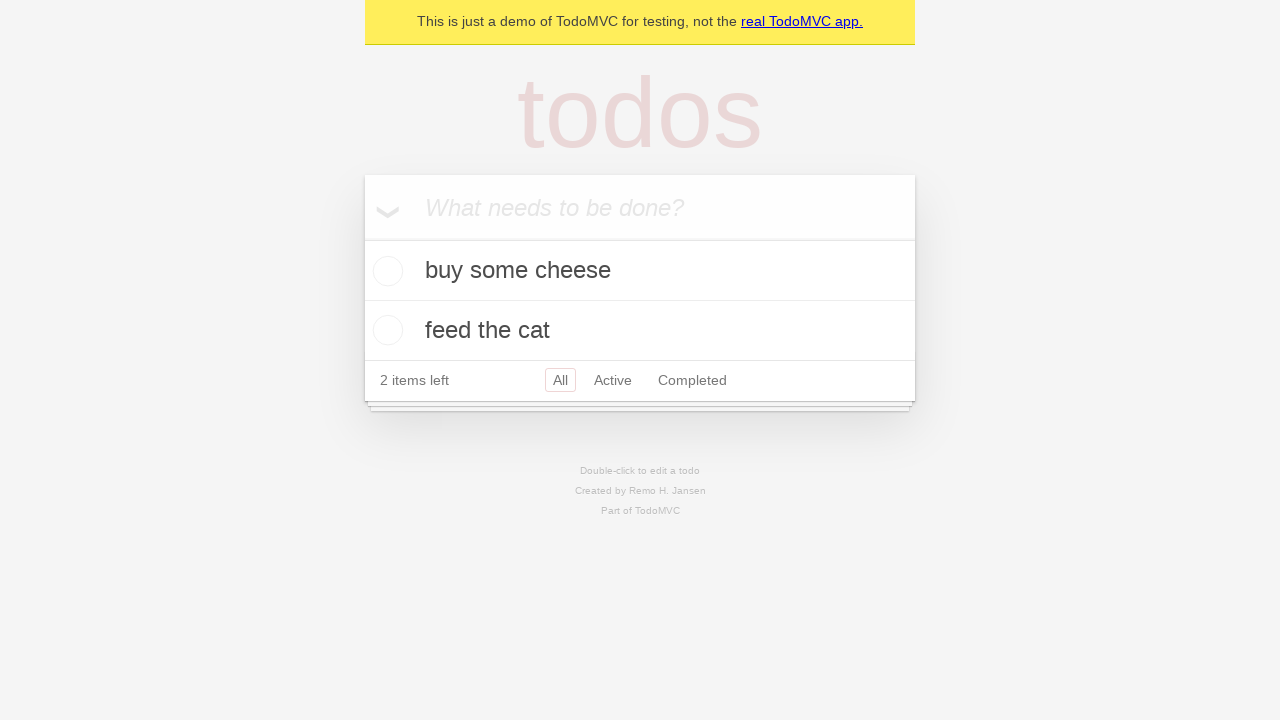

Filled todo input with 'book a doctors appointment' on internal:attr=[placeholder="What needs to be done?"i]
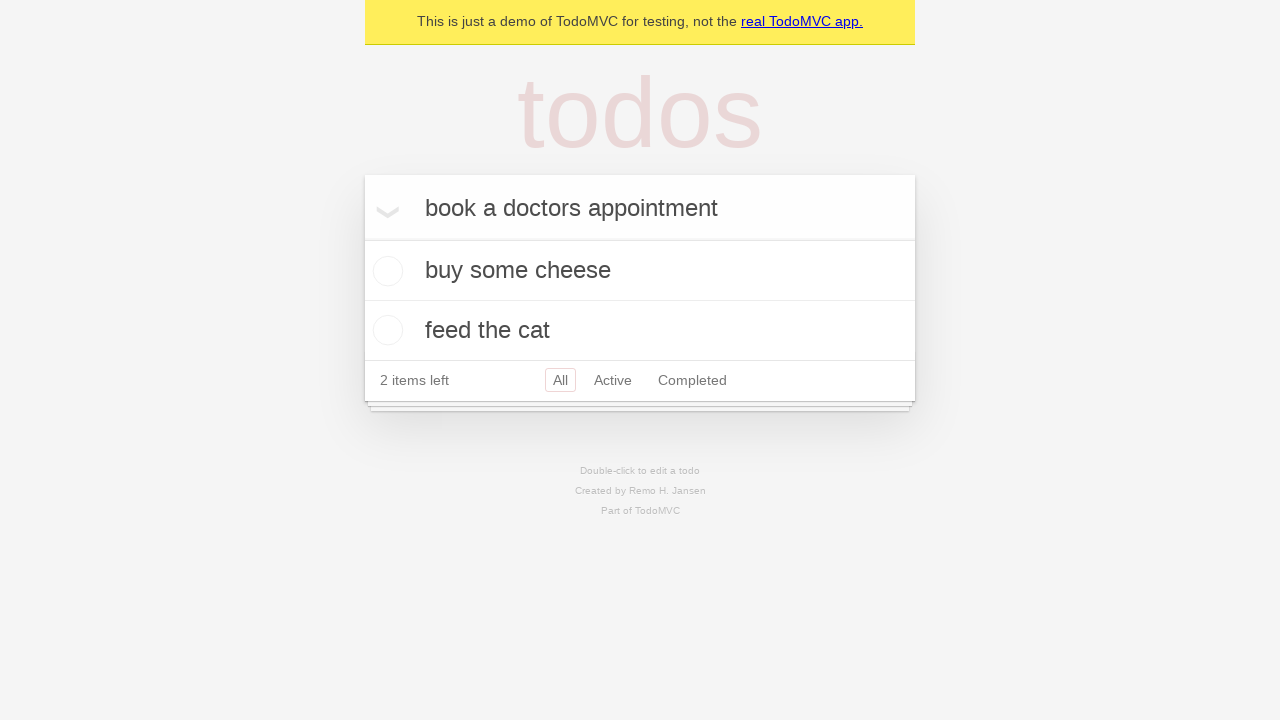

Pressed Enter to create todo 'book a doctors appointment' on internal:attr=[placeholder="What needs to be done?"i]
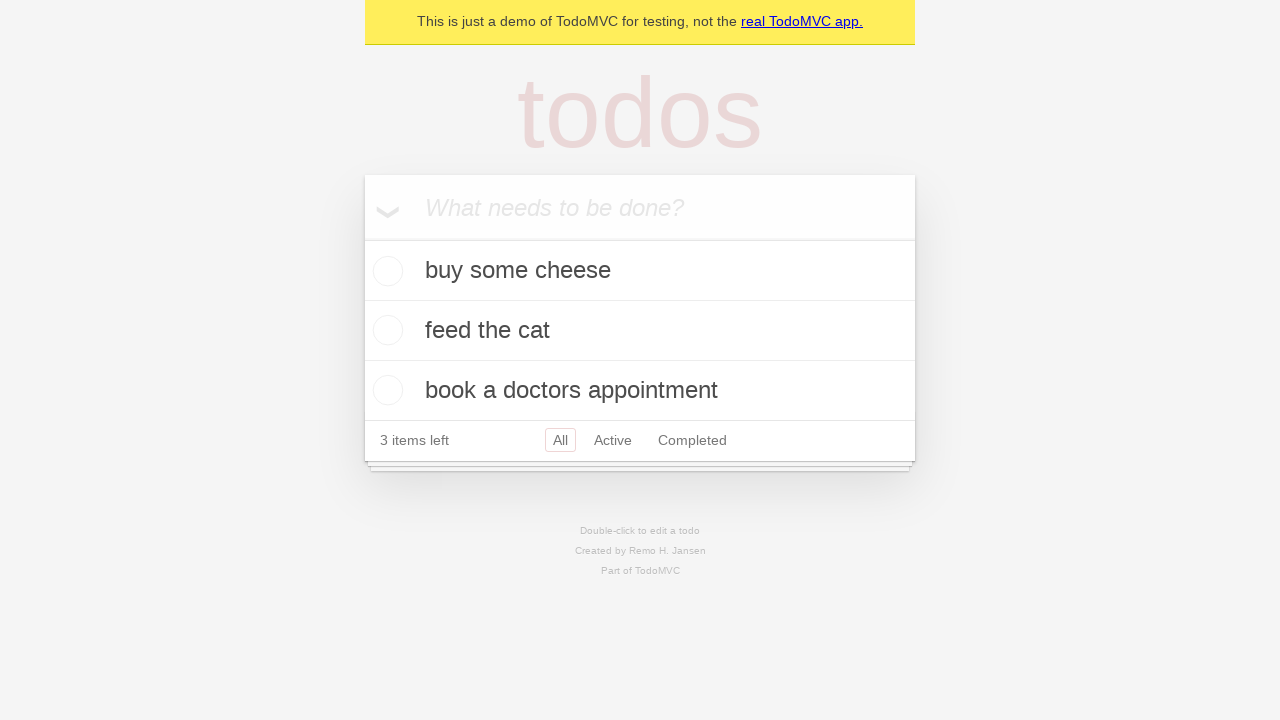

Waited for all 3 todo items to be created
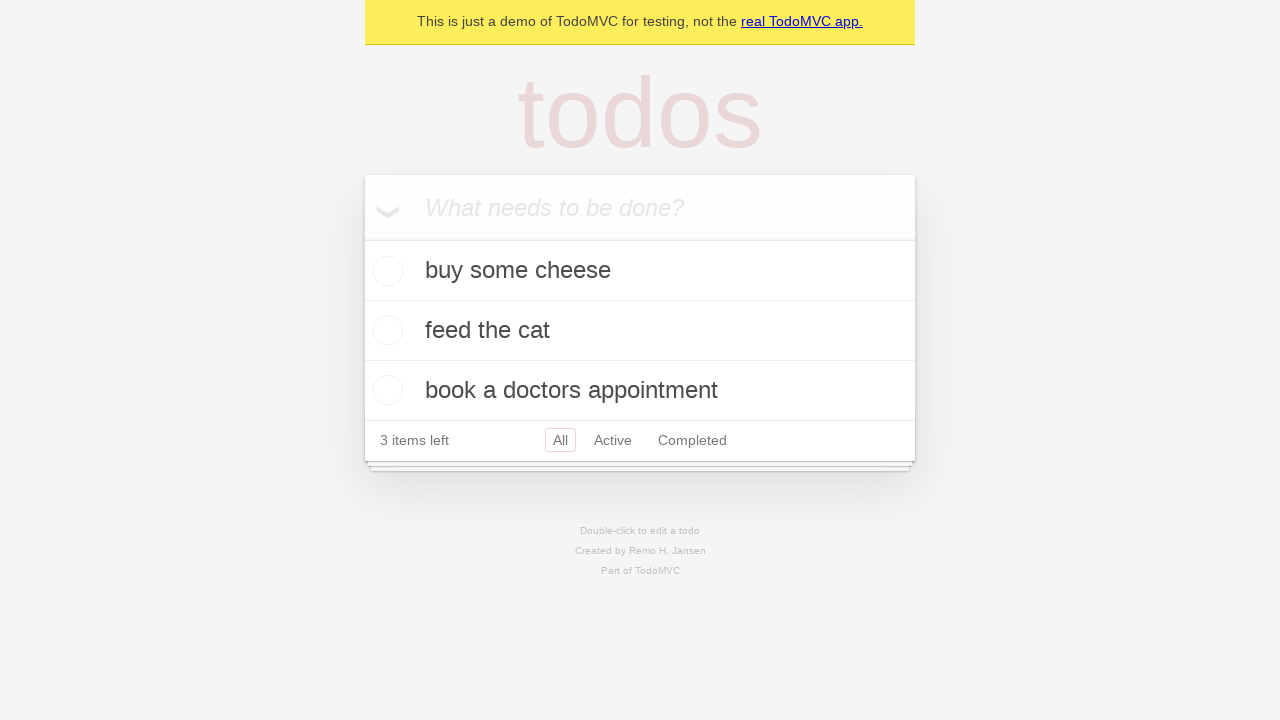

Clicked 'Mark all as complete' checkbox at (362, 238) on internal:label="Mark all as complete"i
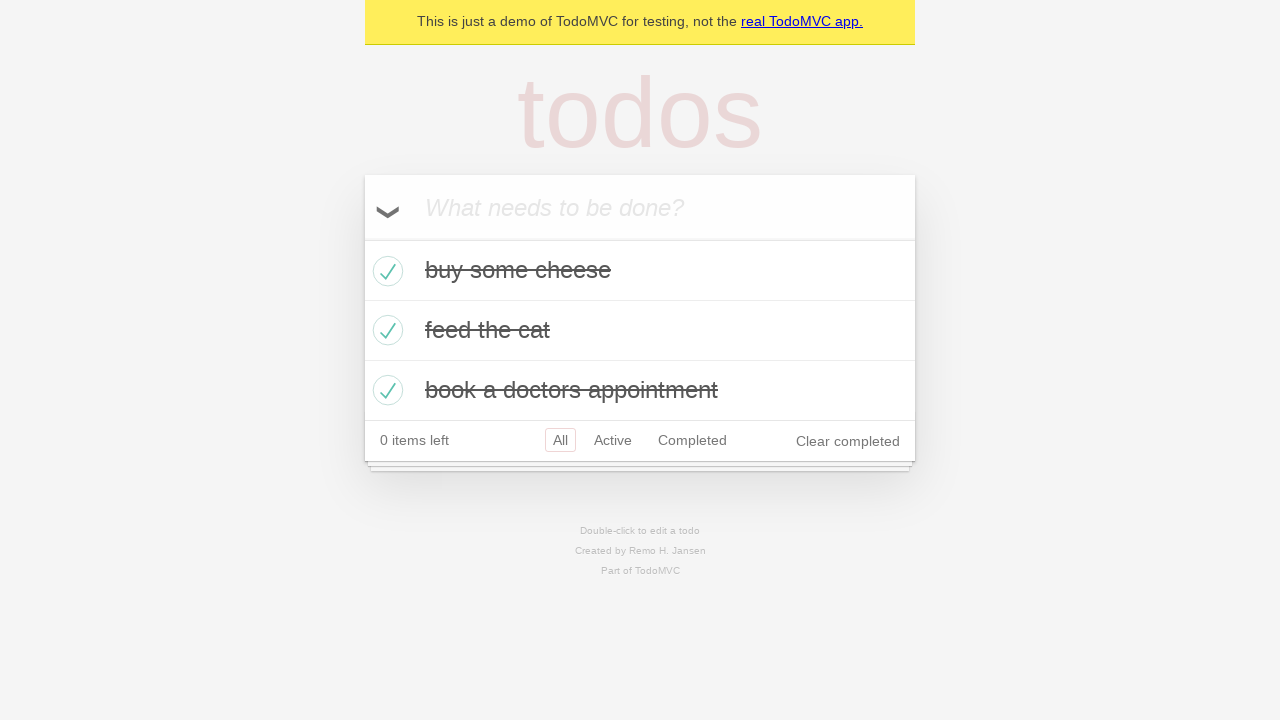

Waited for all todos to be marked as completed
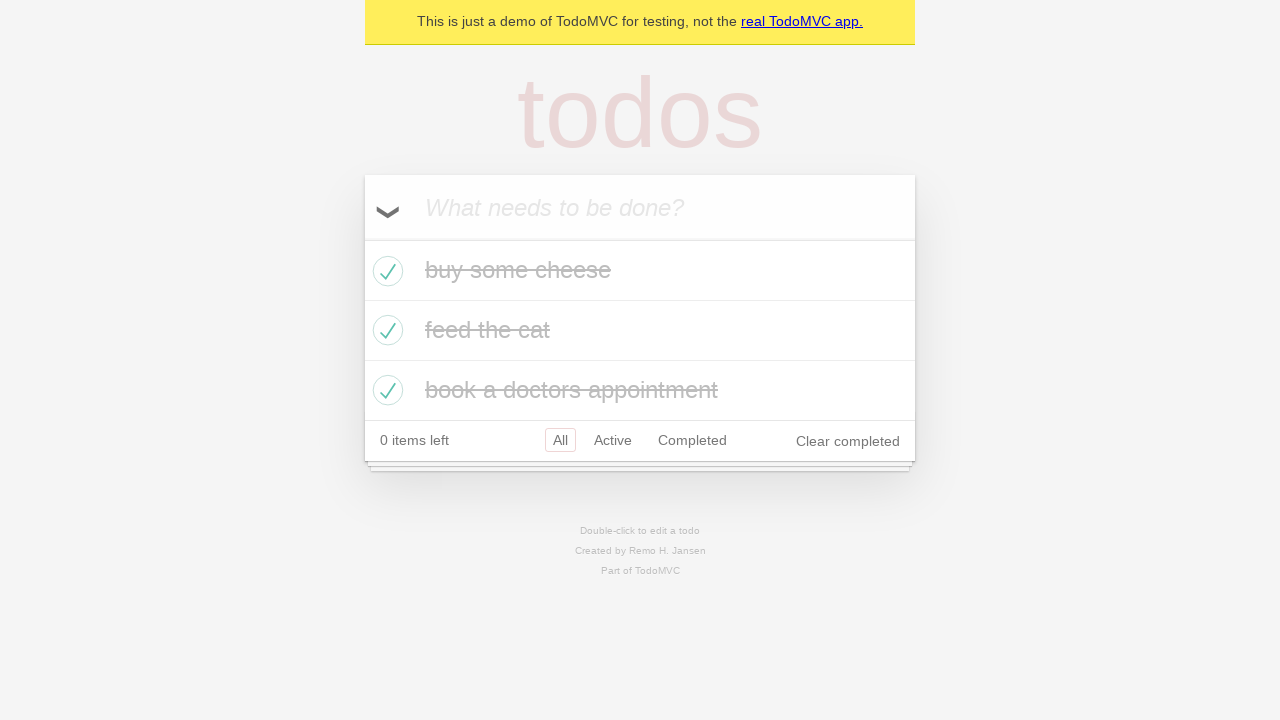

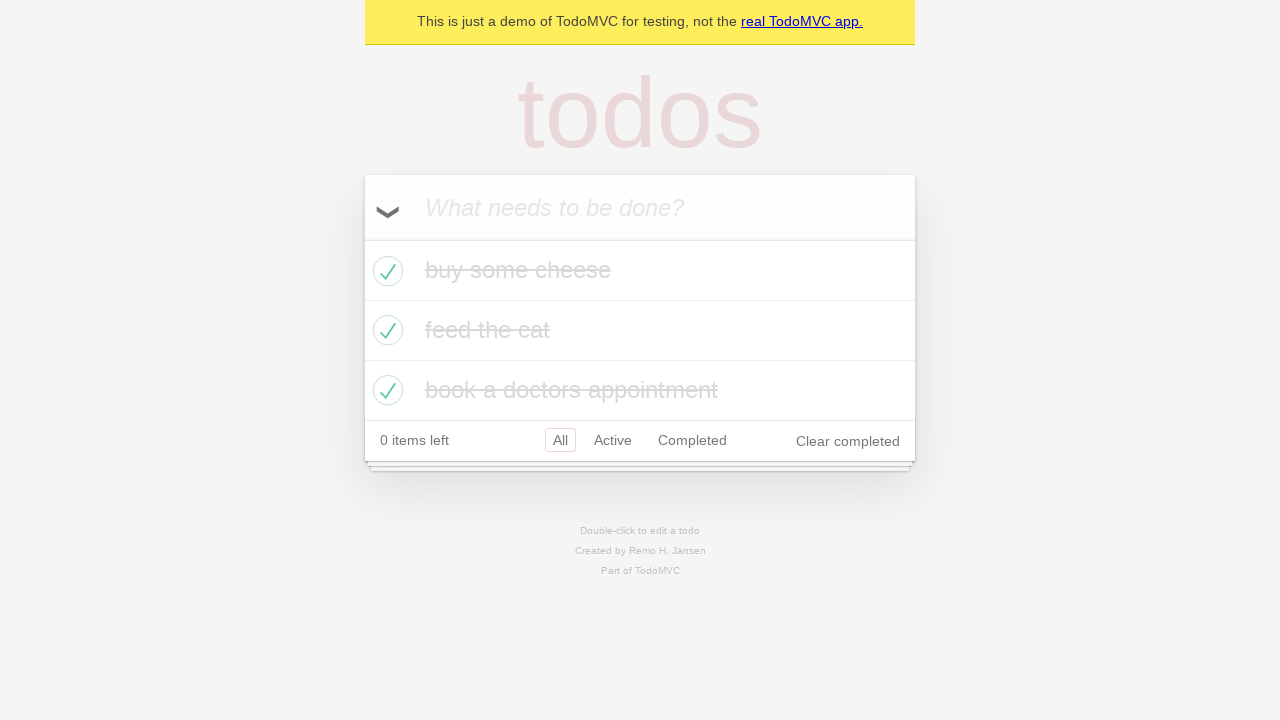